Navigates to the Rahul Shetty Academy Automation Practice page and verifies the page loads successfully

Starting URL: https://rahulshettyacademy.com/AutomationPractice/

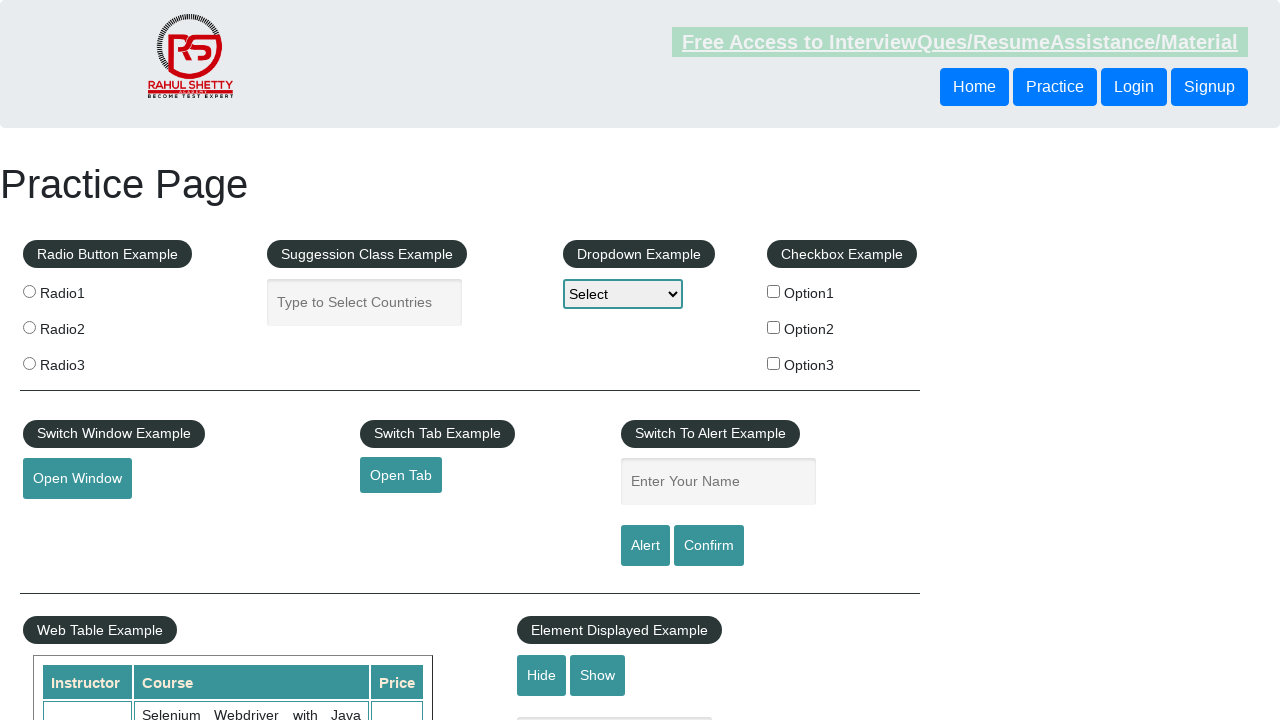

Page DOM content loaded
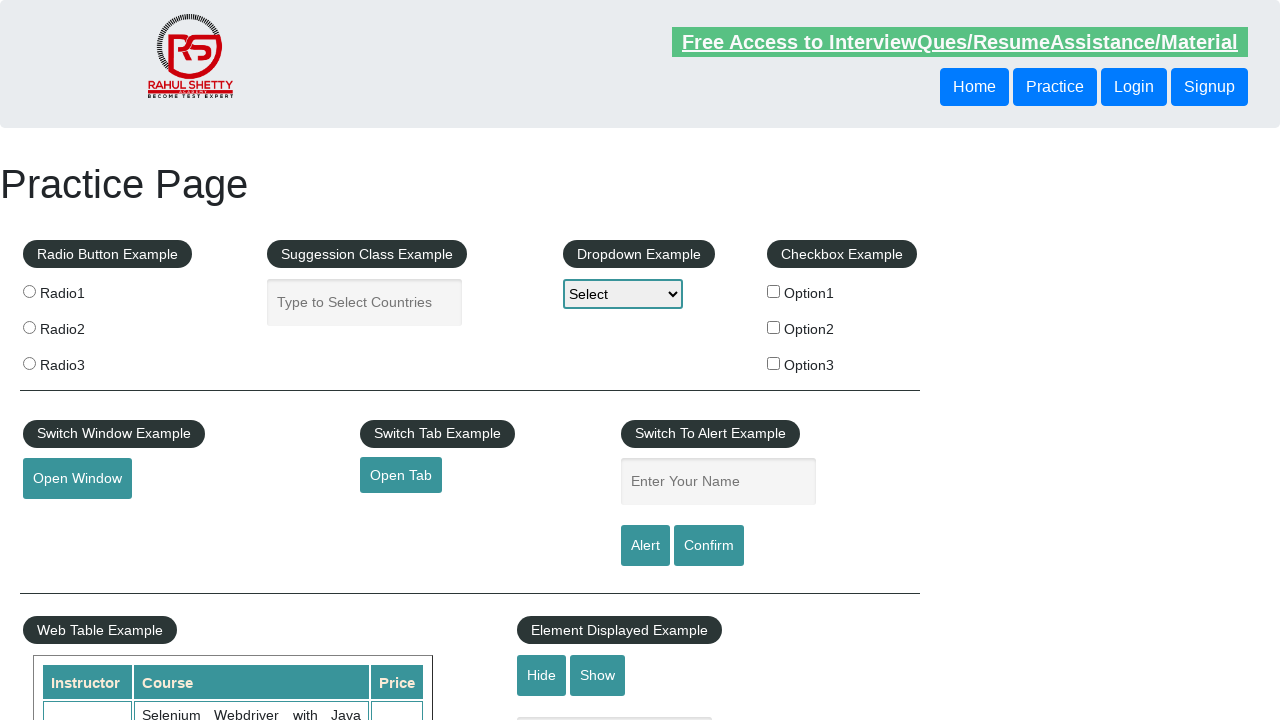

H1 heading element found - Rahul Shetty Academy Automation Practice page loaded successfully
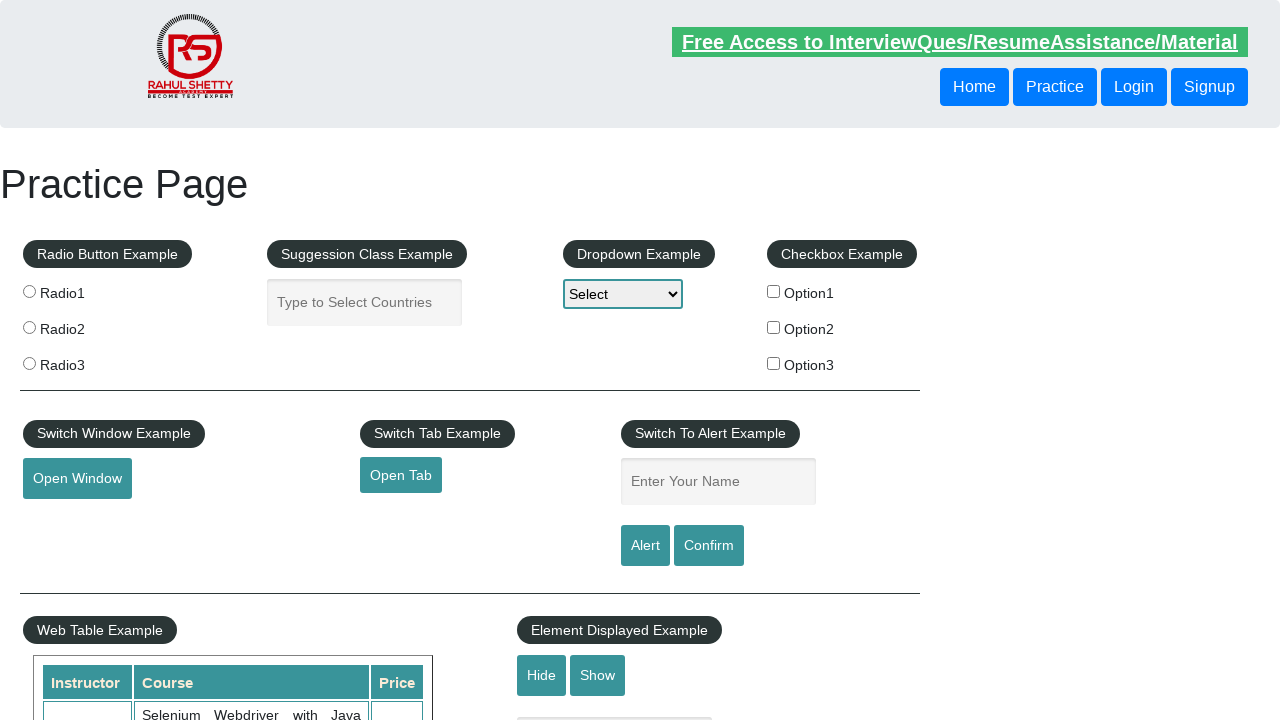

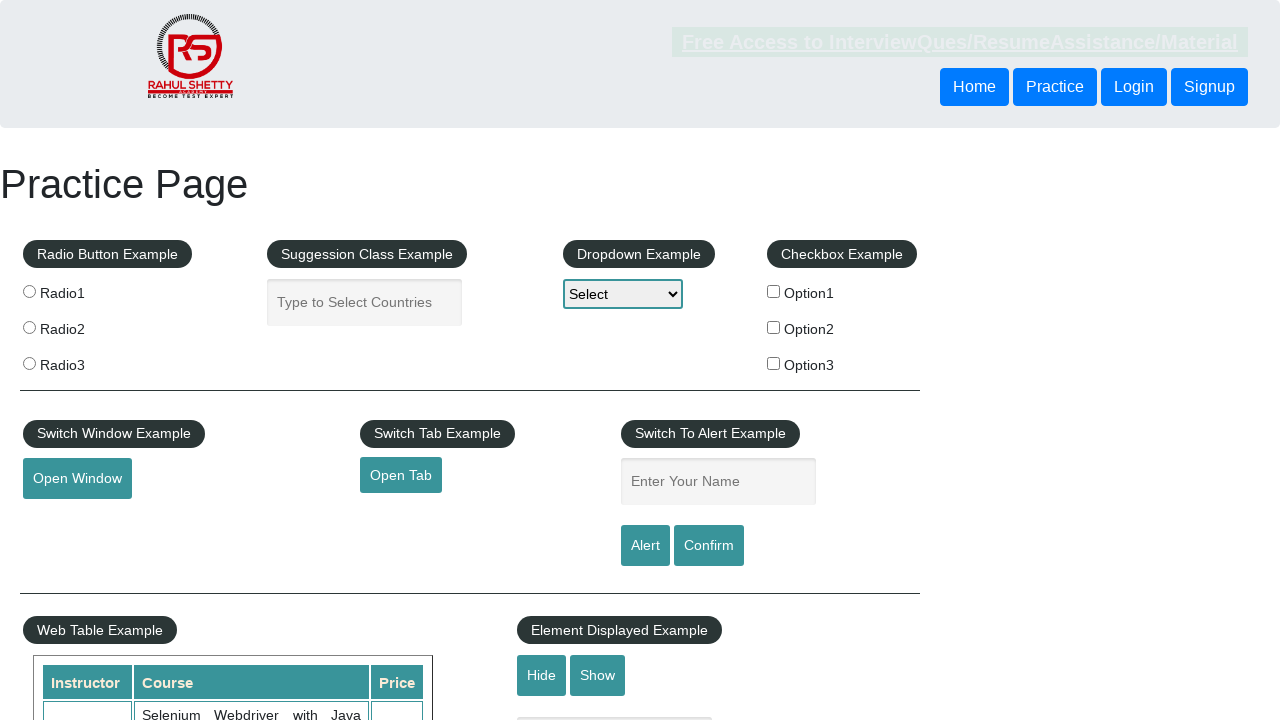